Tests scrolling functionality on MyPerfectResume website by scrolling down the page and clicking on a portal element at the bottom.

Starting URL: https://www.myperfectresume.com/

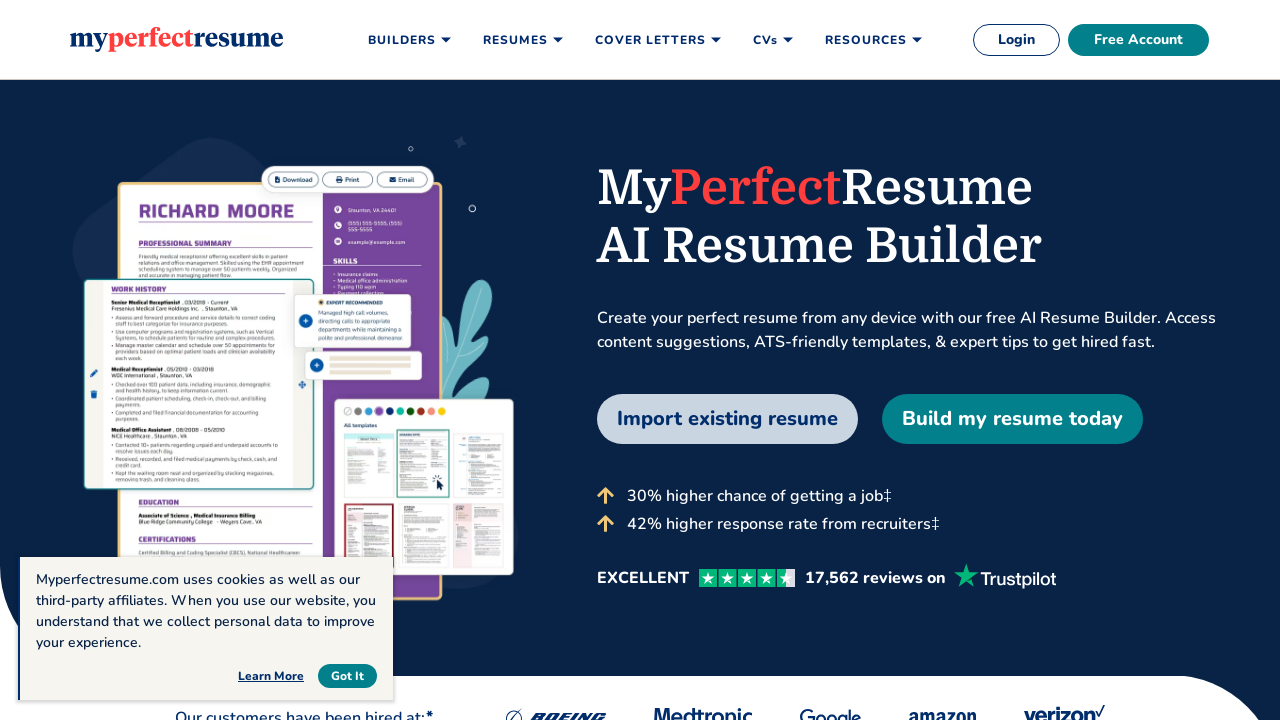

Scrolled down the page by 15500 pixels
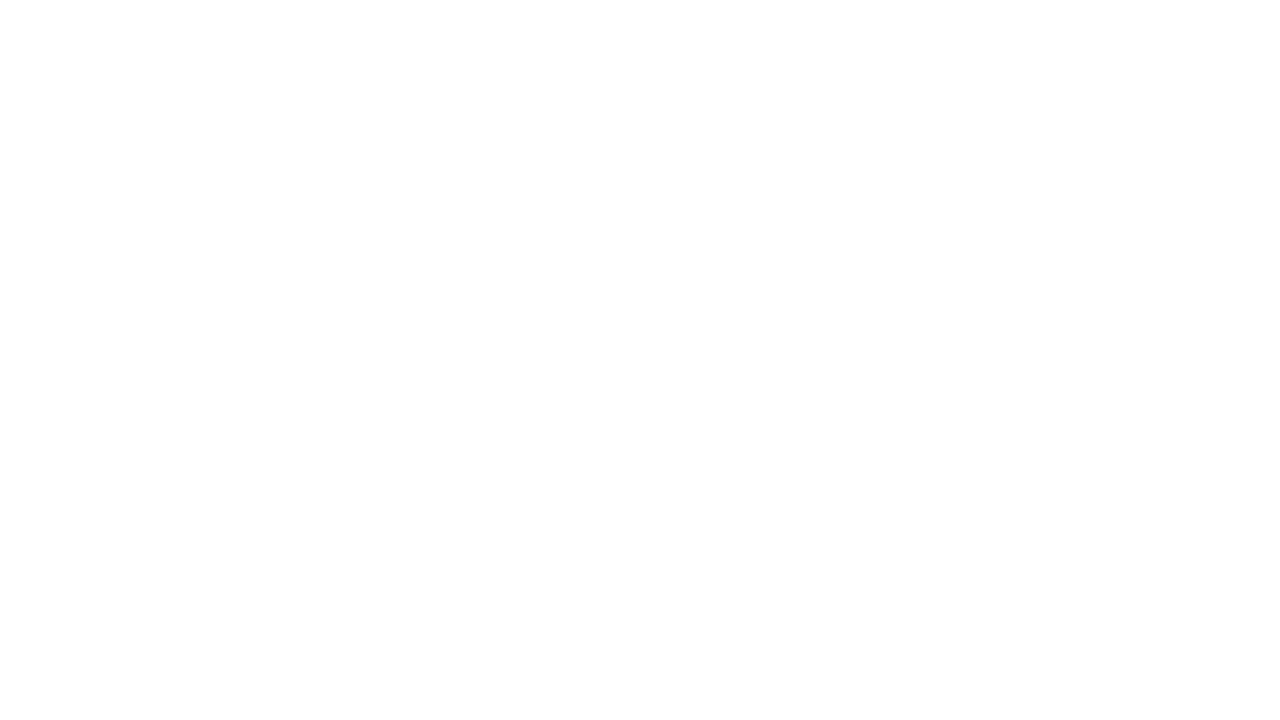

Clicked on the portal element at the bottom of the page at (130, 136) on (//*[@class='ctf-js-currentportal'])[1]
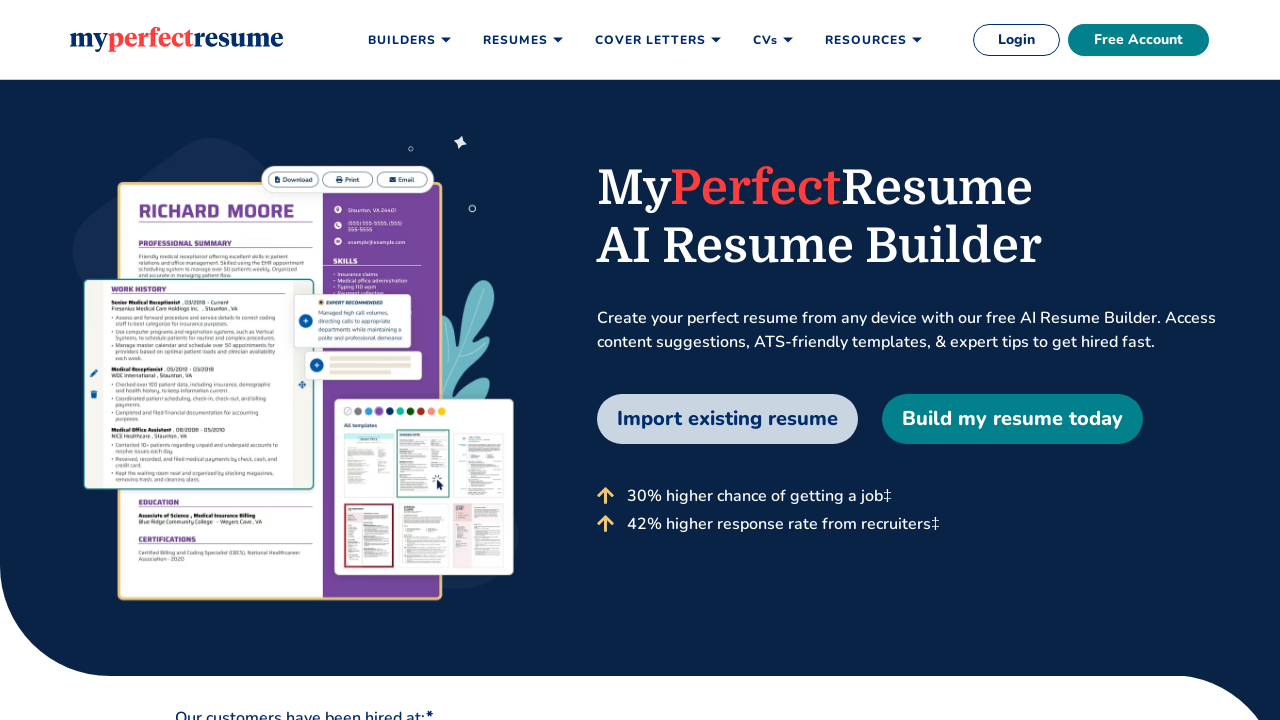

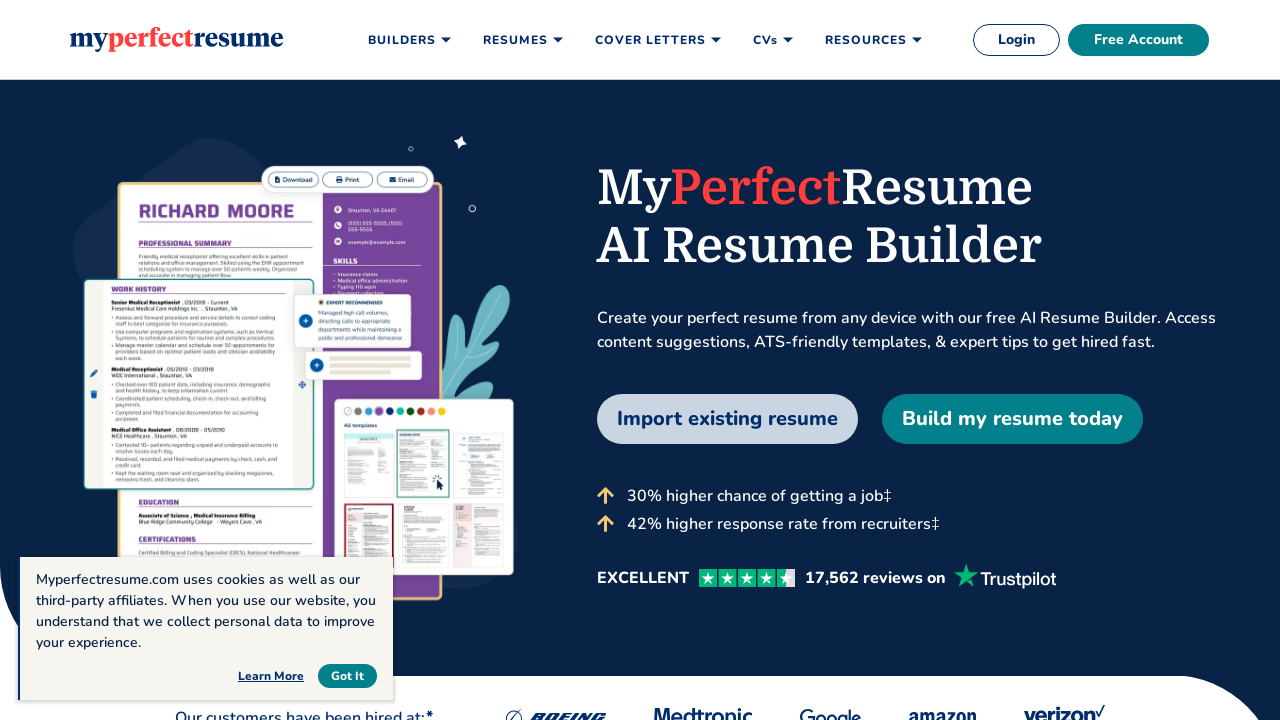